Navigates to the web form page by clicking the web-form link, scrolls to the submit button, and verifies page content

Starting URL: https://bonigarcia.dev/selenium-webdriver-java/

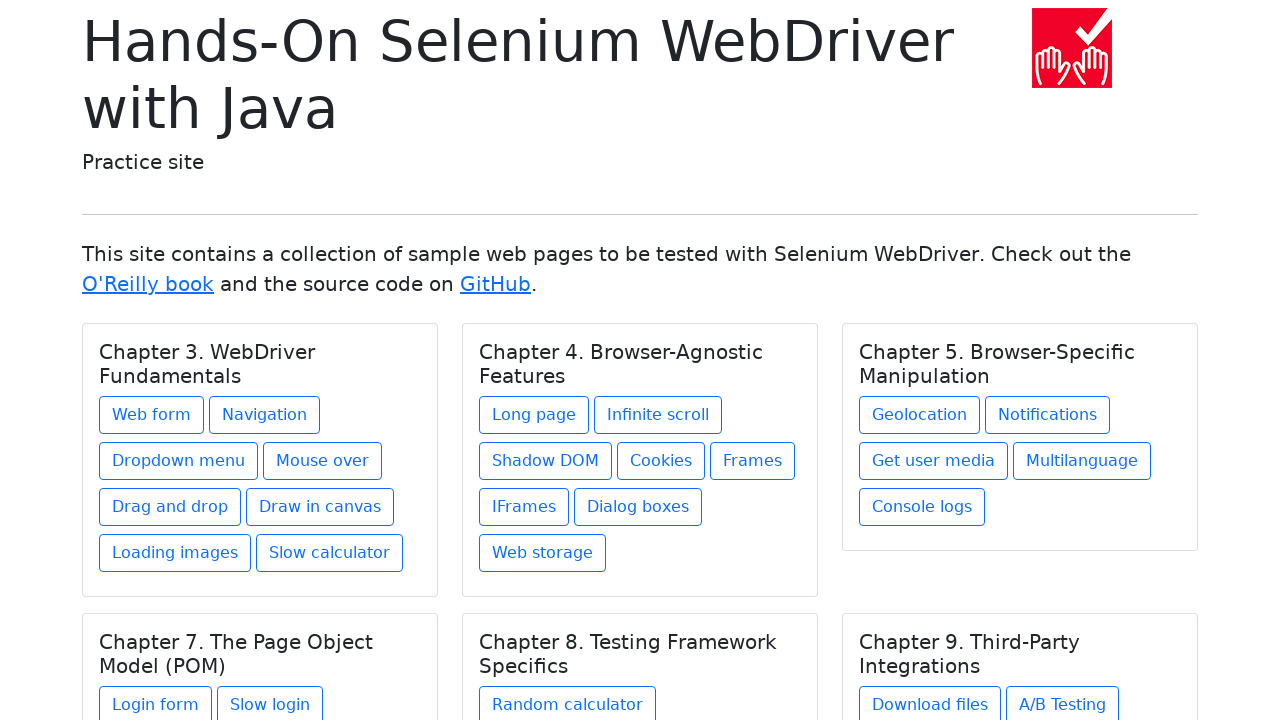

Clicked on web-form link to navigate to form page at (152, 415) on a[href='web-form.html']
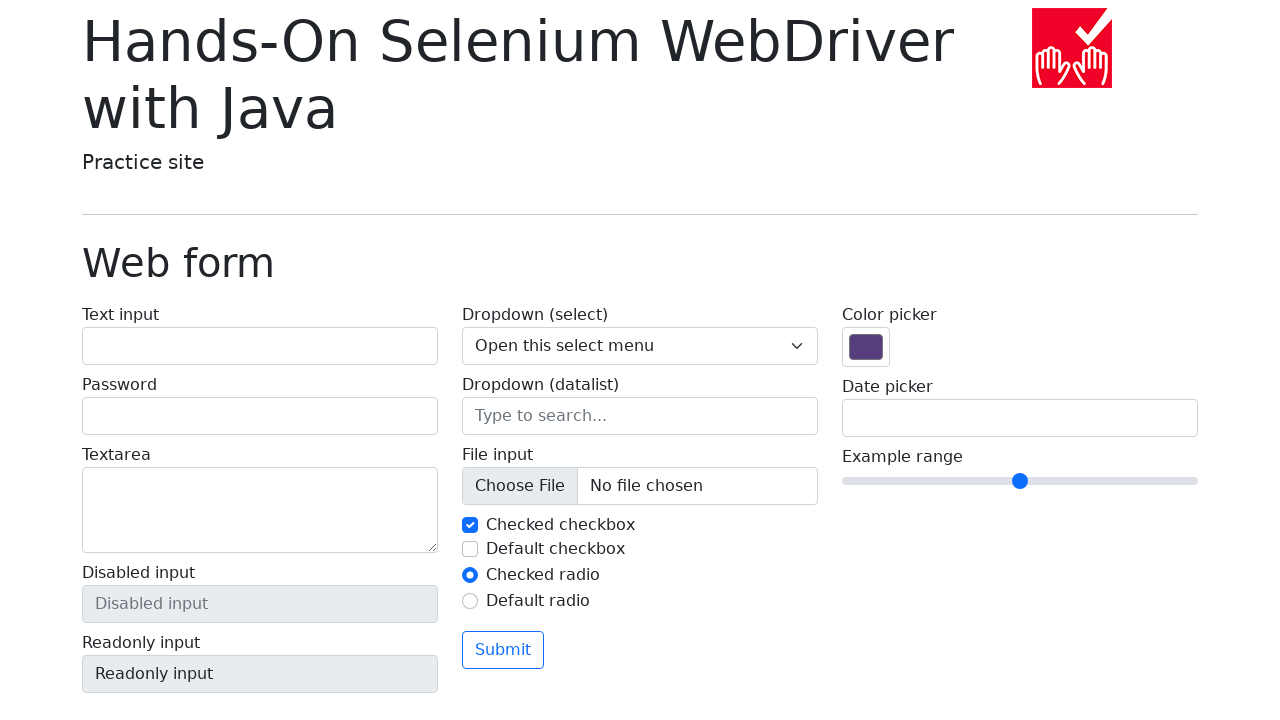

Form page loaded and Submit button is visible
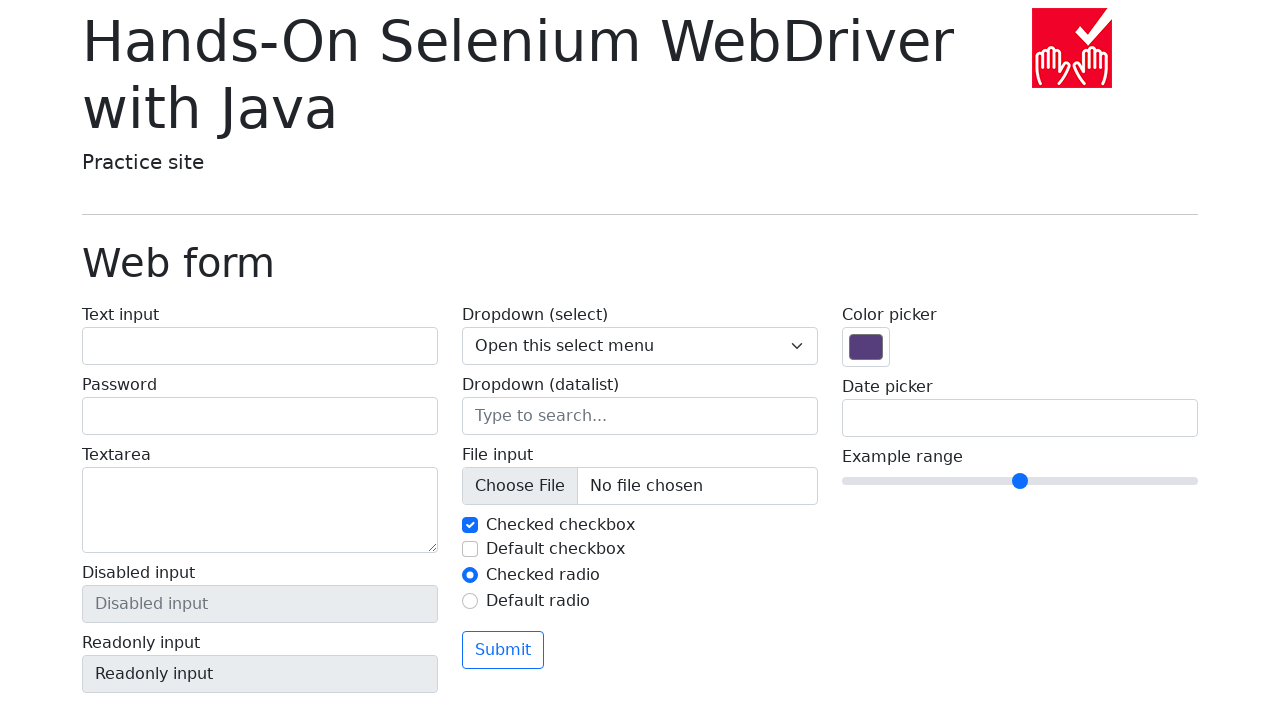

Scrolled to Submit button
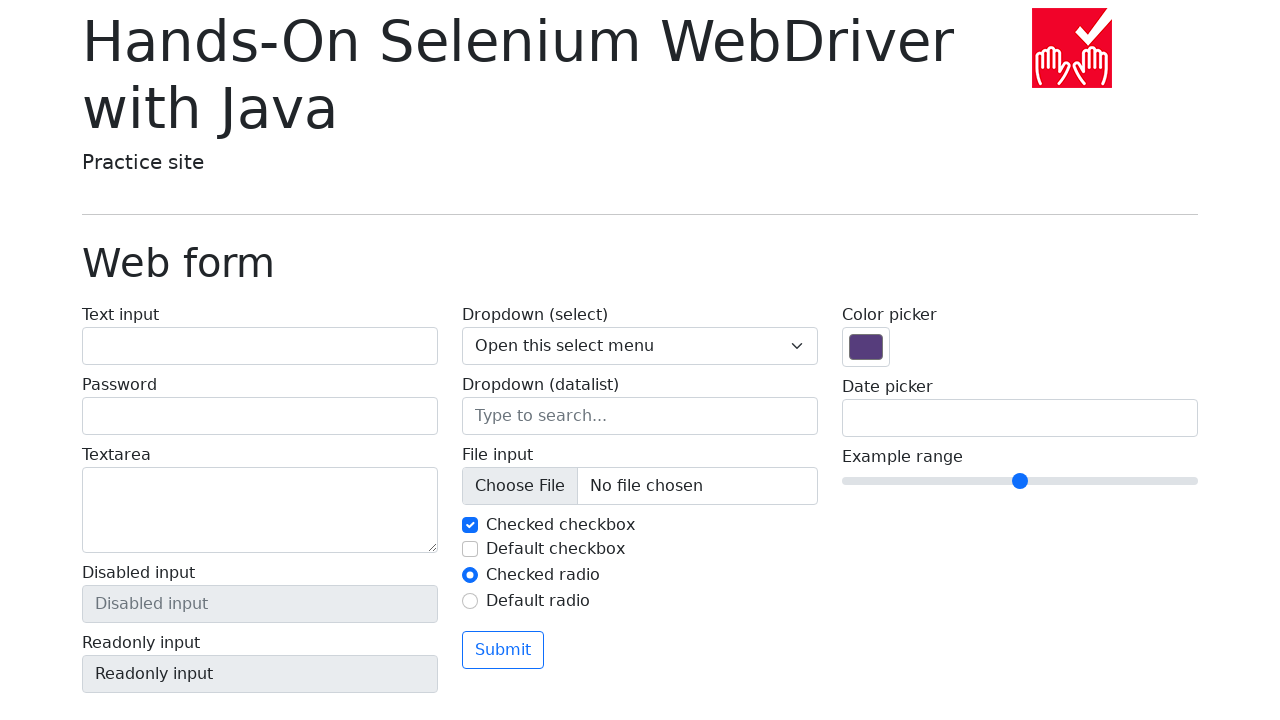

Page title element is present and visible
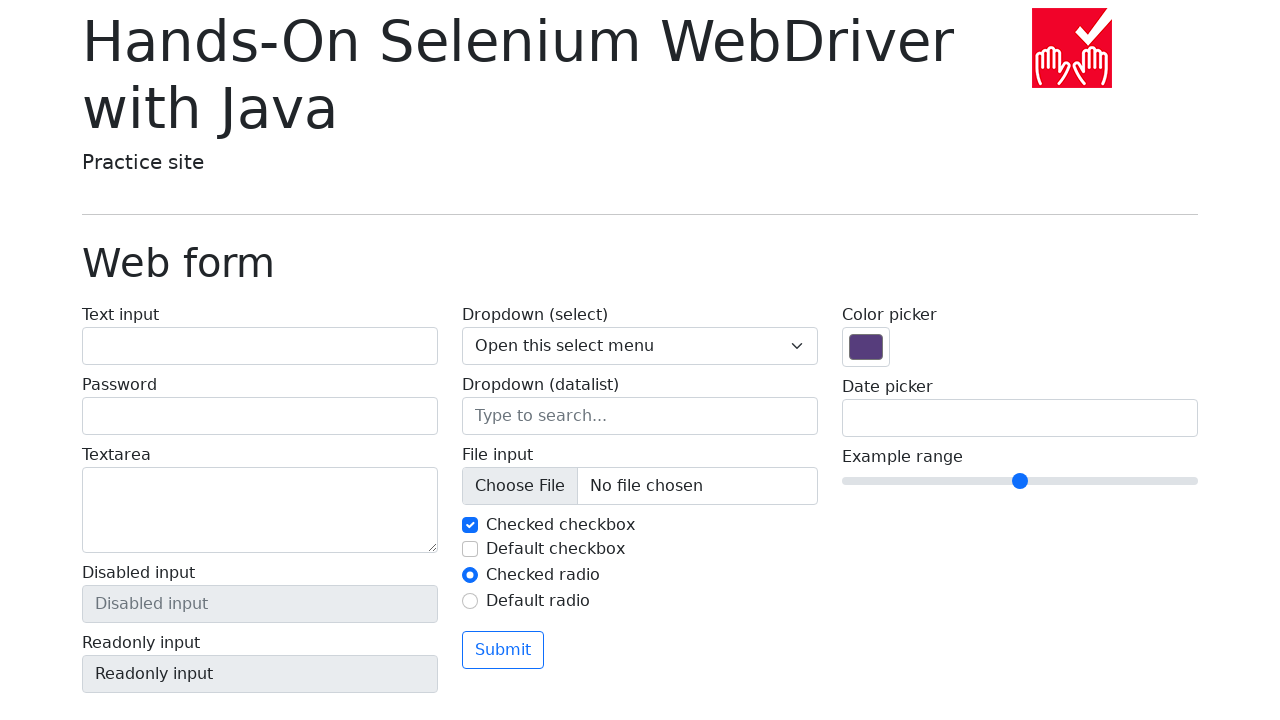

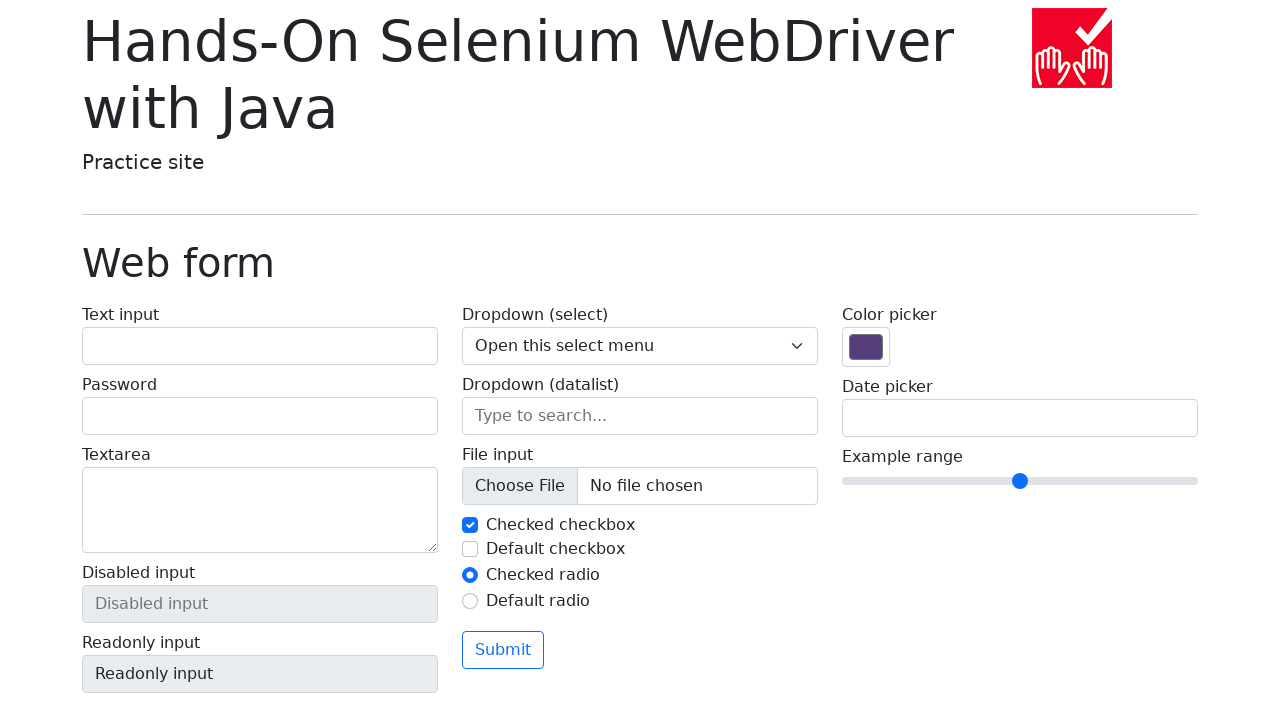